Navigates to the WebdriverIO homepage and verifies the page title is correct

Starting URL: https://webdriver.io

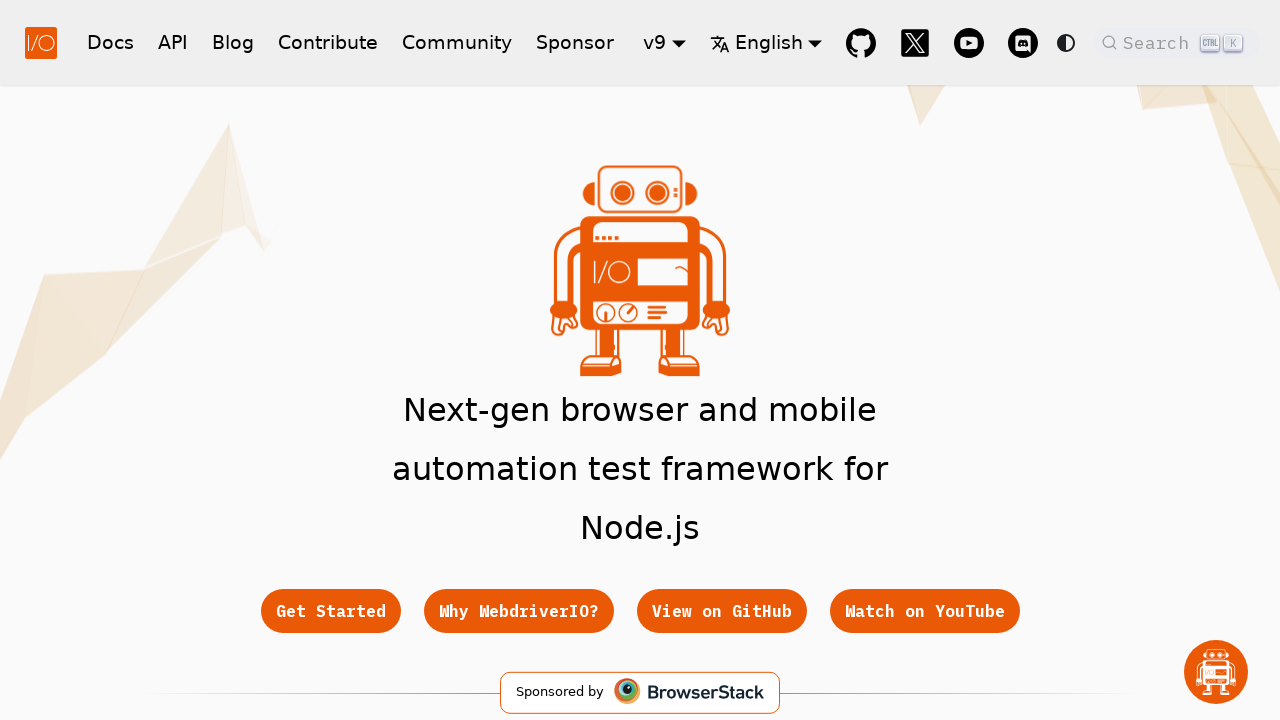

Navigated to WebdriverIO homepage
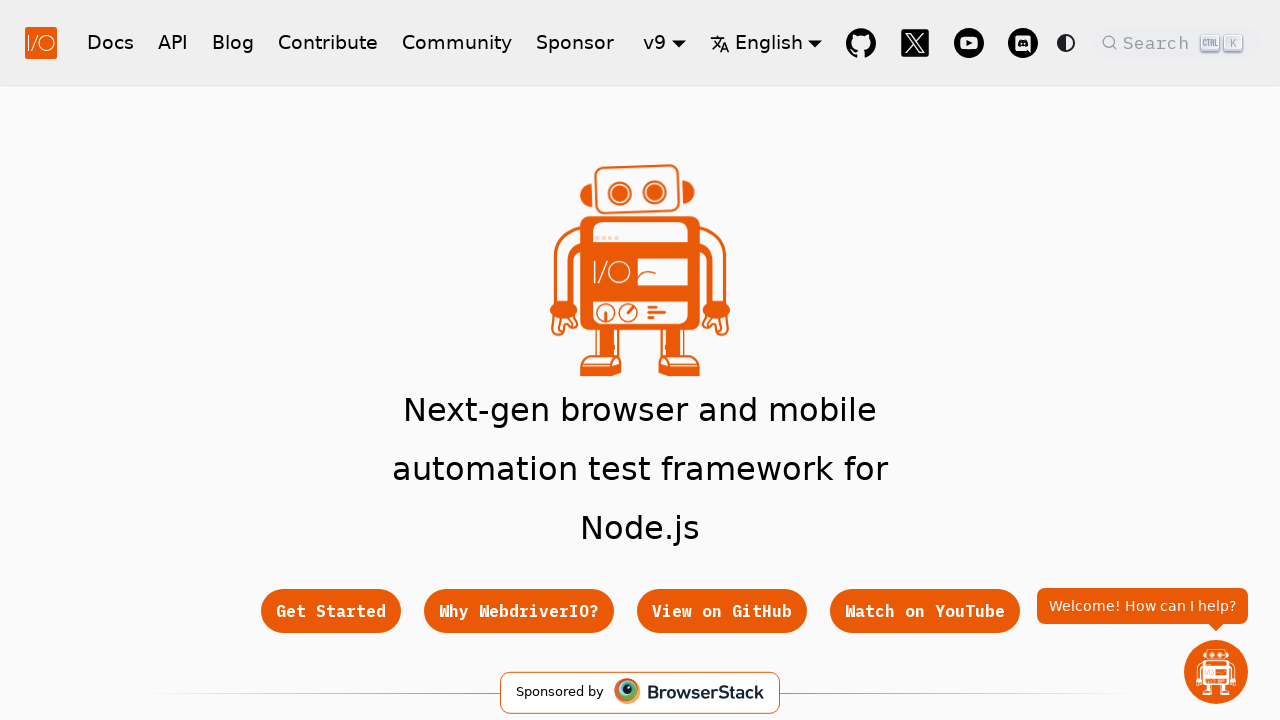

Retrieved page title
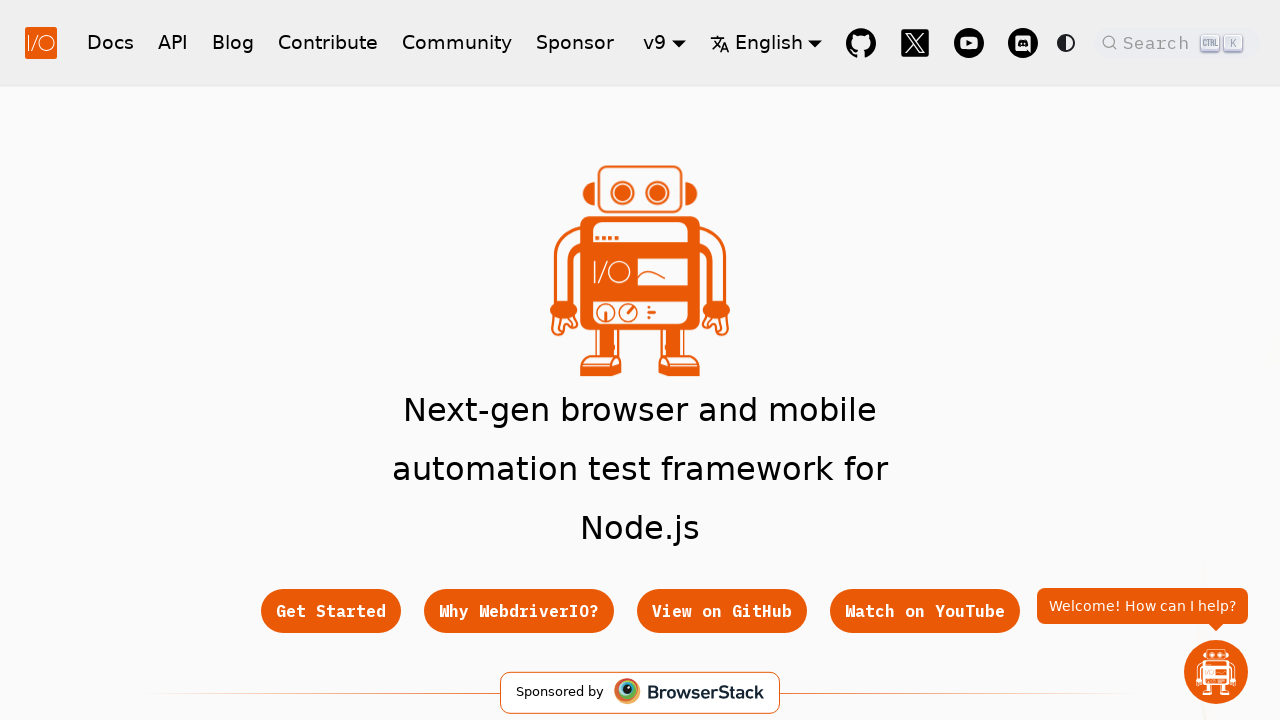

Verified page title matches expected value
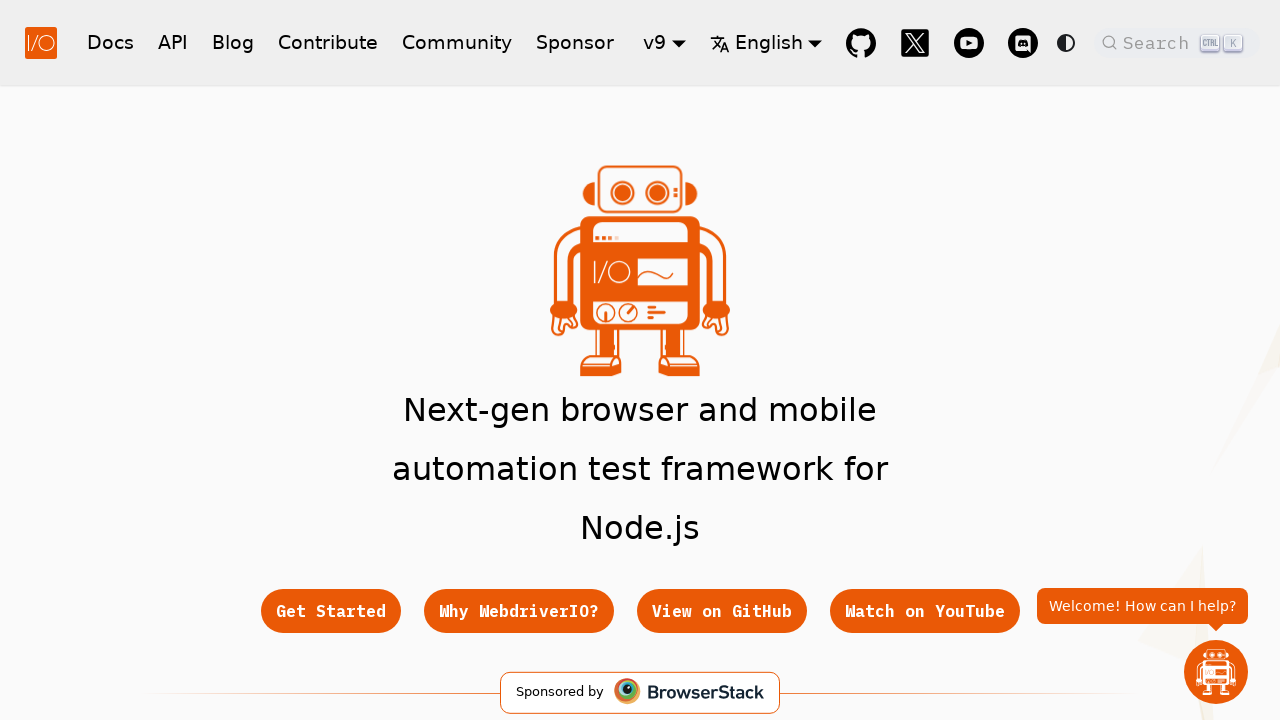

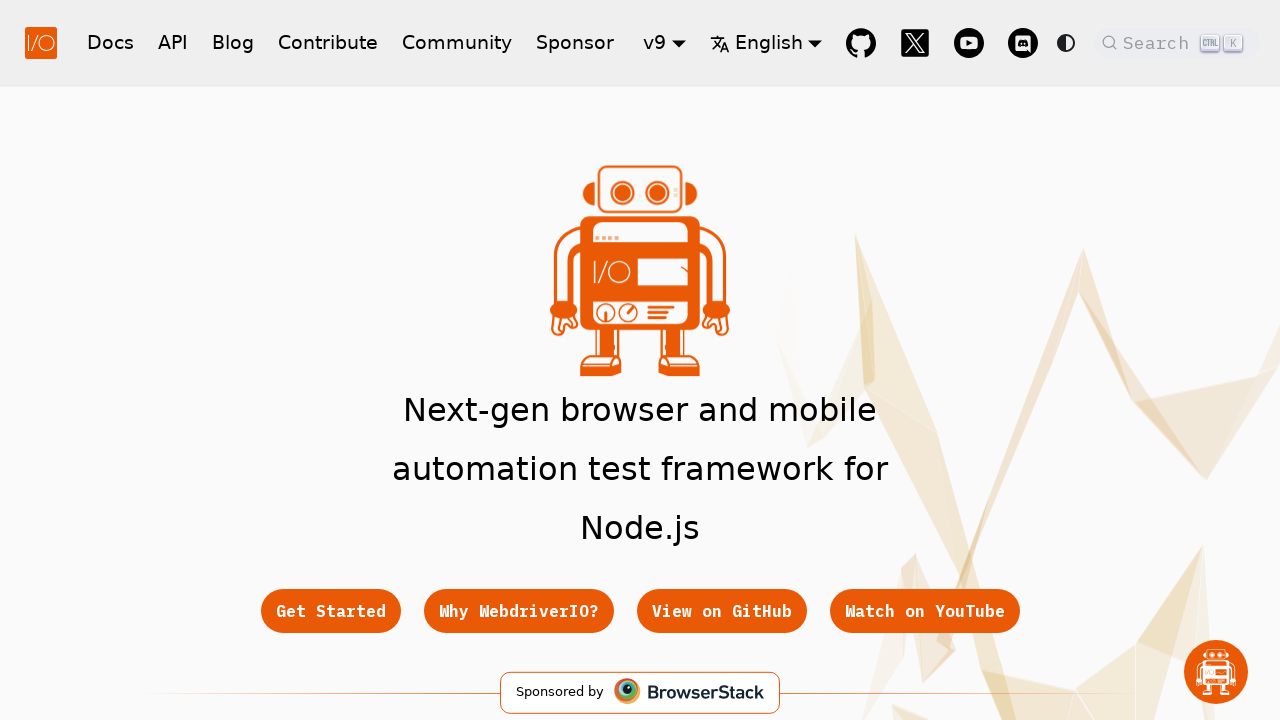